Navigates to Qualcomm AI Hub, opens the Explore menu, selects IoT category, applies Quantized filter, and repeatedly clicks Load More button to load all available models.

Starting URL: https://aihub.qualcomm.com/

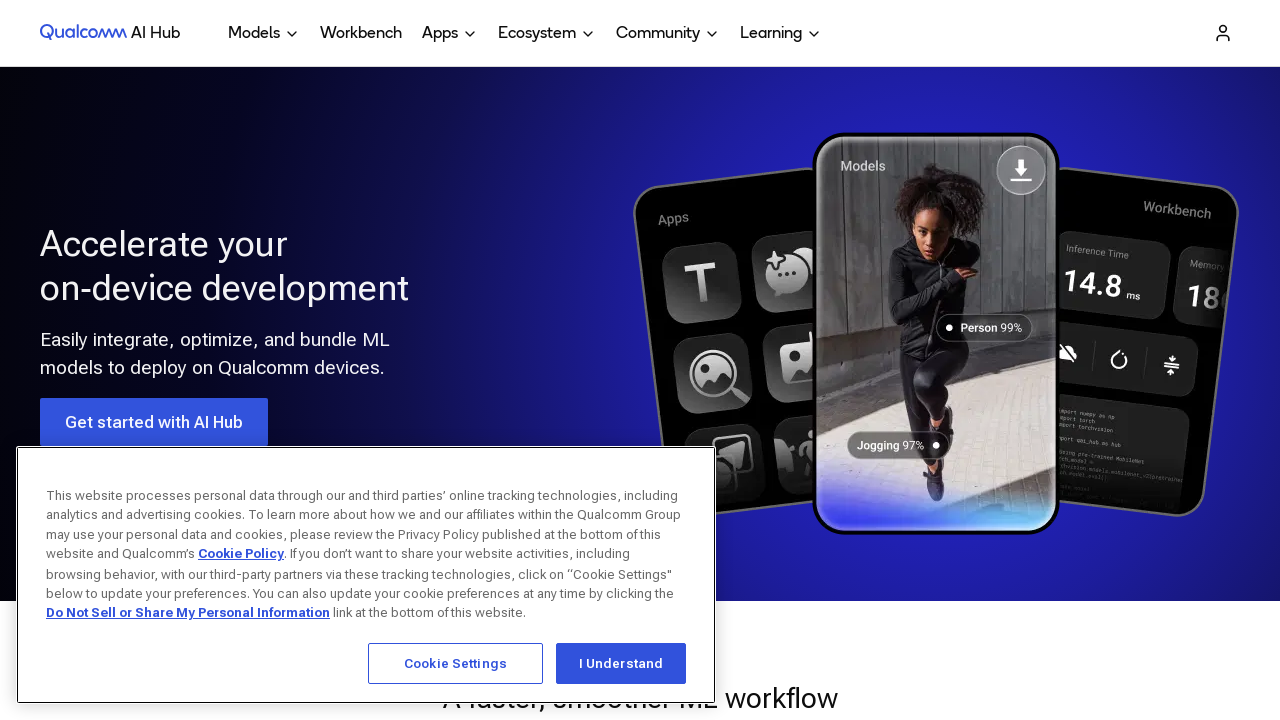

Clicked Explore menu button at (264, 34) on xpath=/html/body/header/div[1]/div/nav/ul/li[1]/button
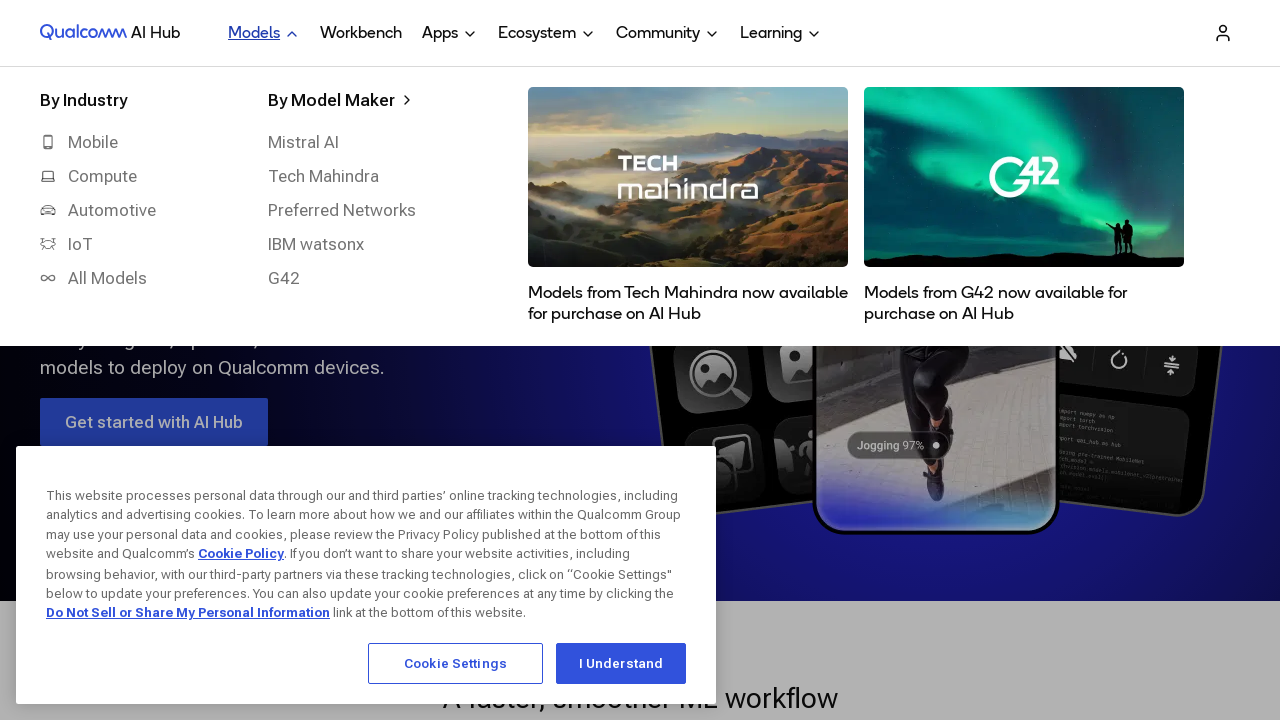

Waited for Explore menu to open
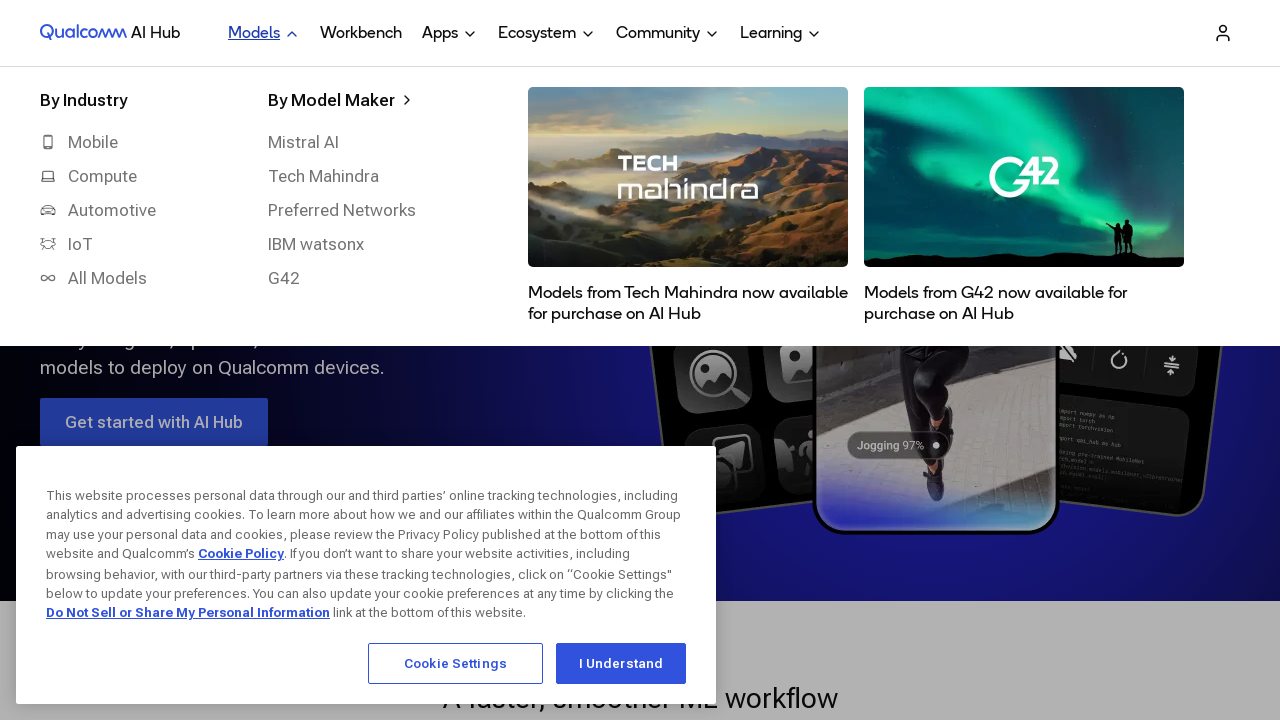

Clicked IoT category in Explore menu at (80, 244) on xpath=/html/body/header/div[2]/div[2]/div/div/div[1]/div/div[1]/div[1]/ul/li[4]/
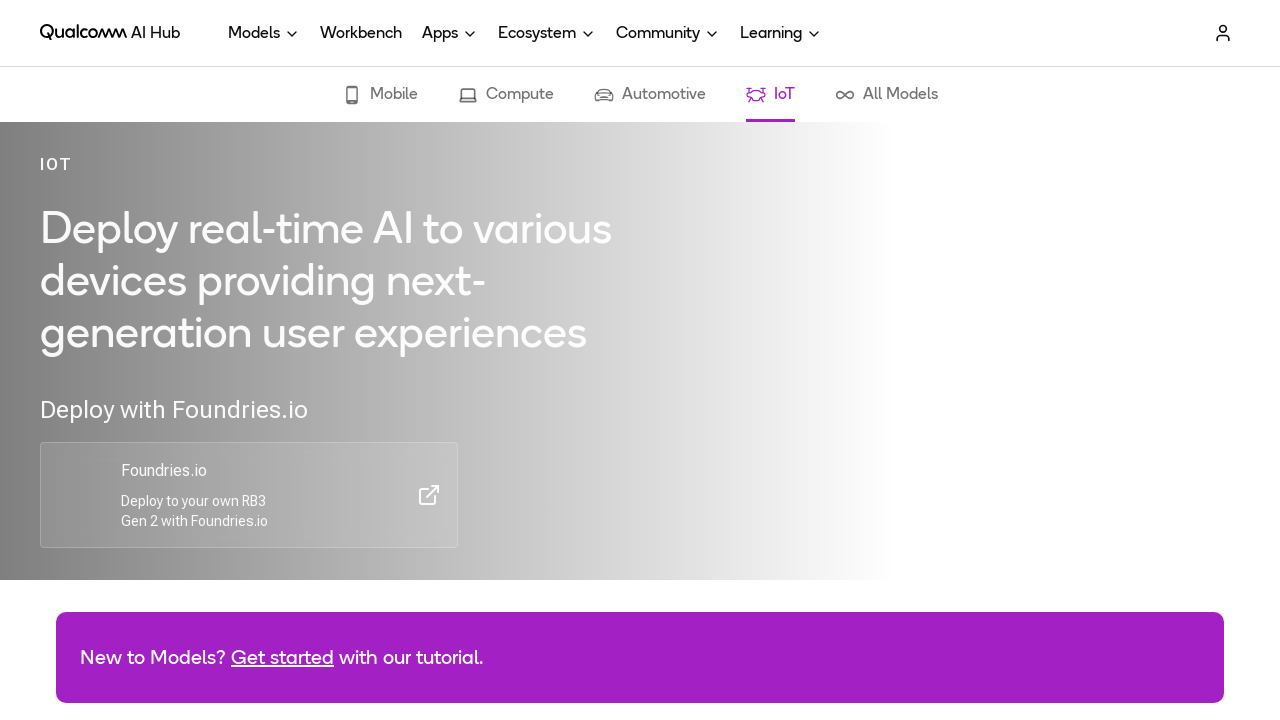

Waited for IoT category page to load
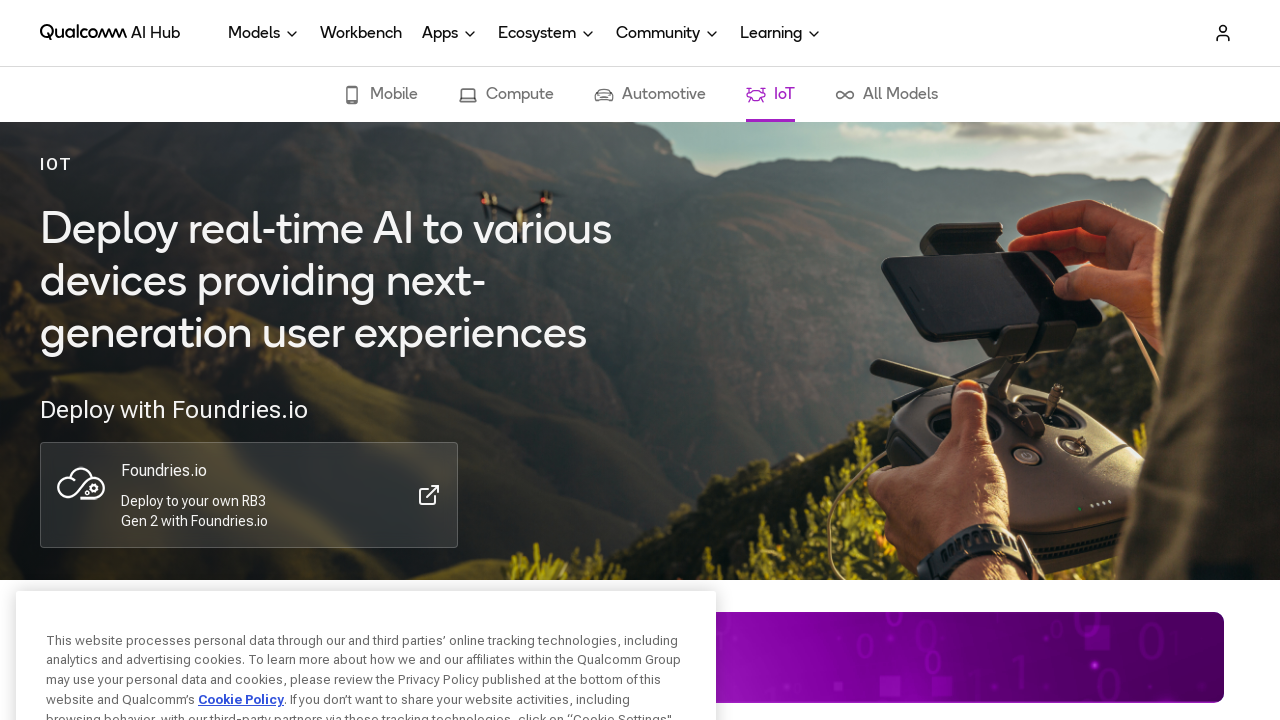

Clicked Quantized filter checkbox at (113, 360) on xpath=/html/body/main/div[3]/div[1]/div/div[4]/div/div/div/fieldset/span[2]/labe
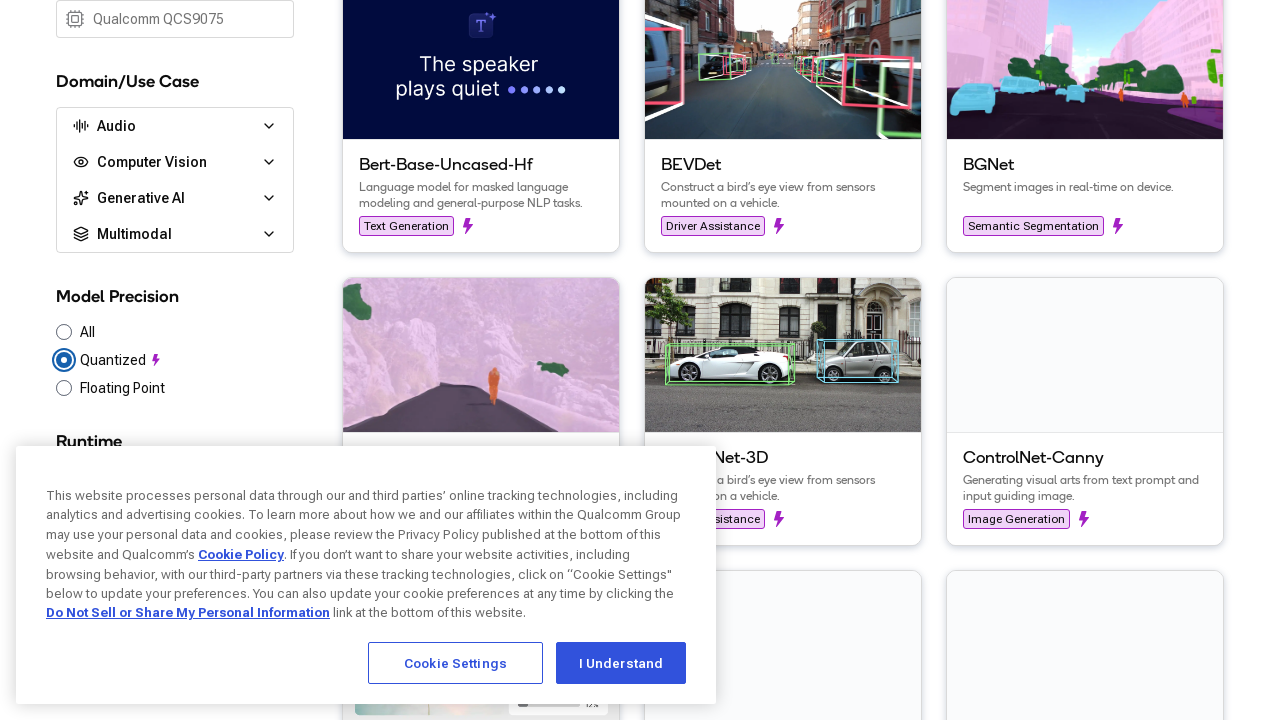

Waited for Quantized filter to be applied
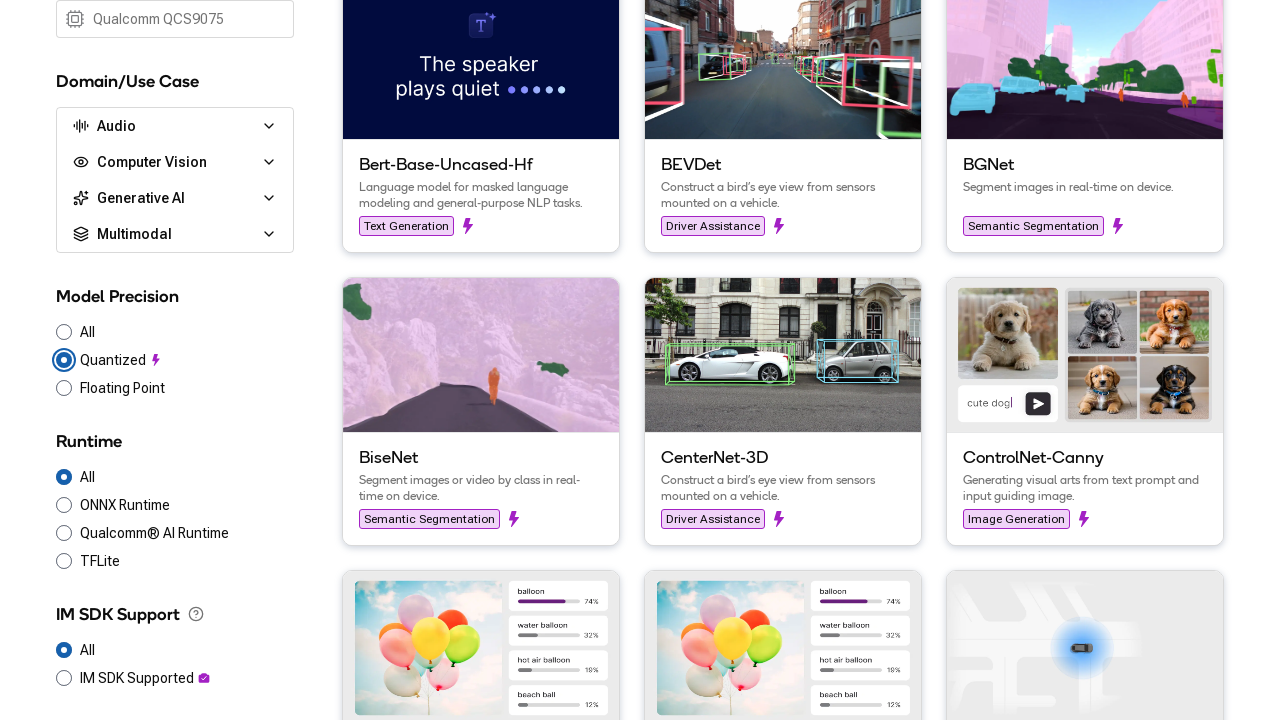

Checked Load More button visibility (attempt 1)
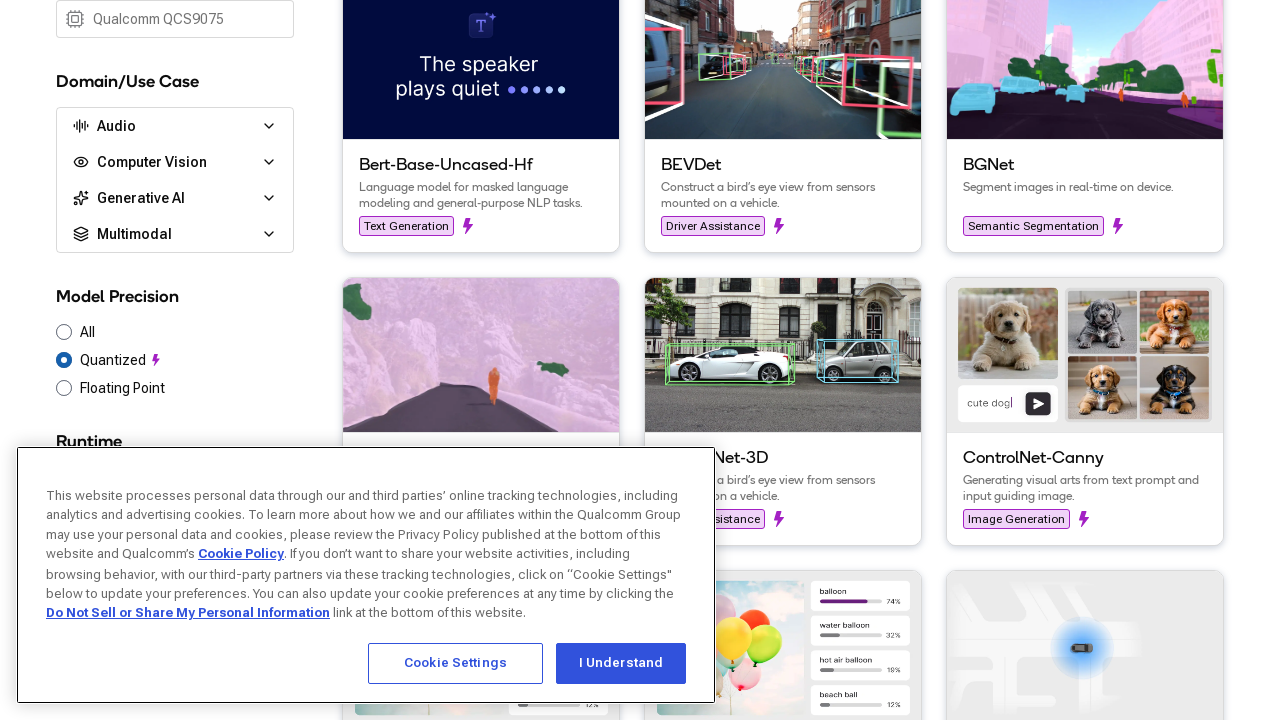

Load More button is no longer visible or enabled - all models loaded
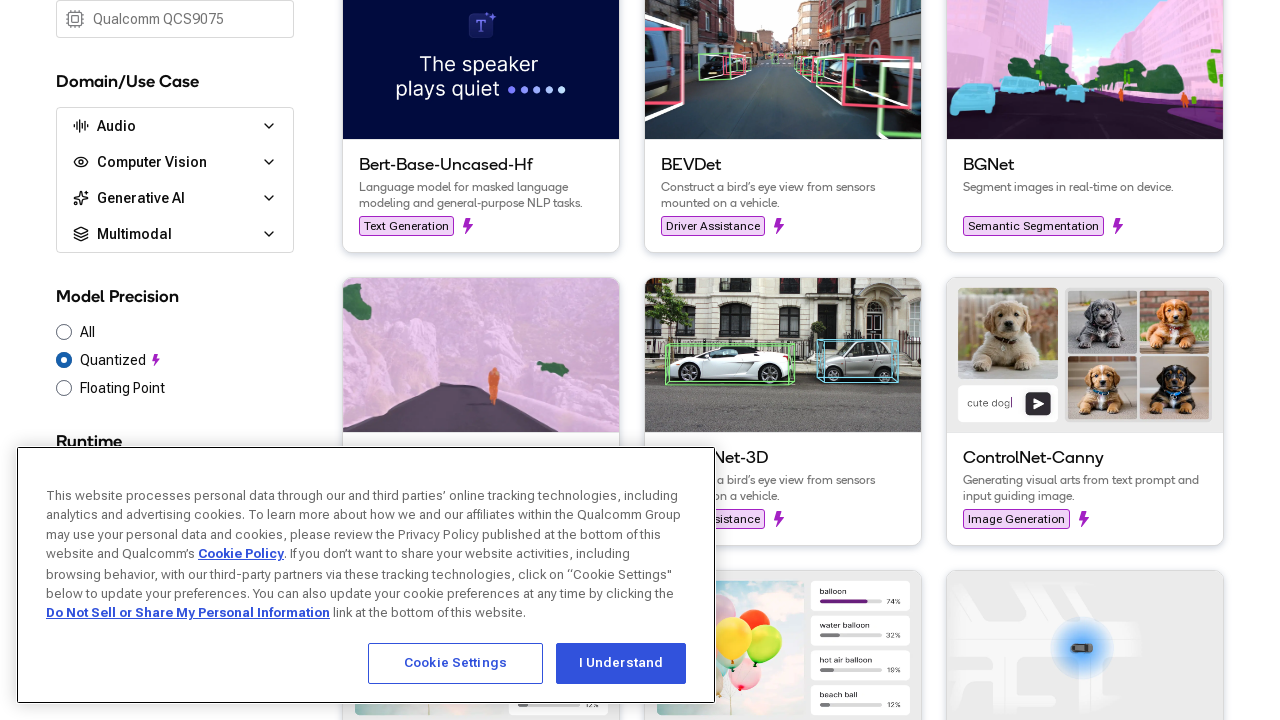

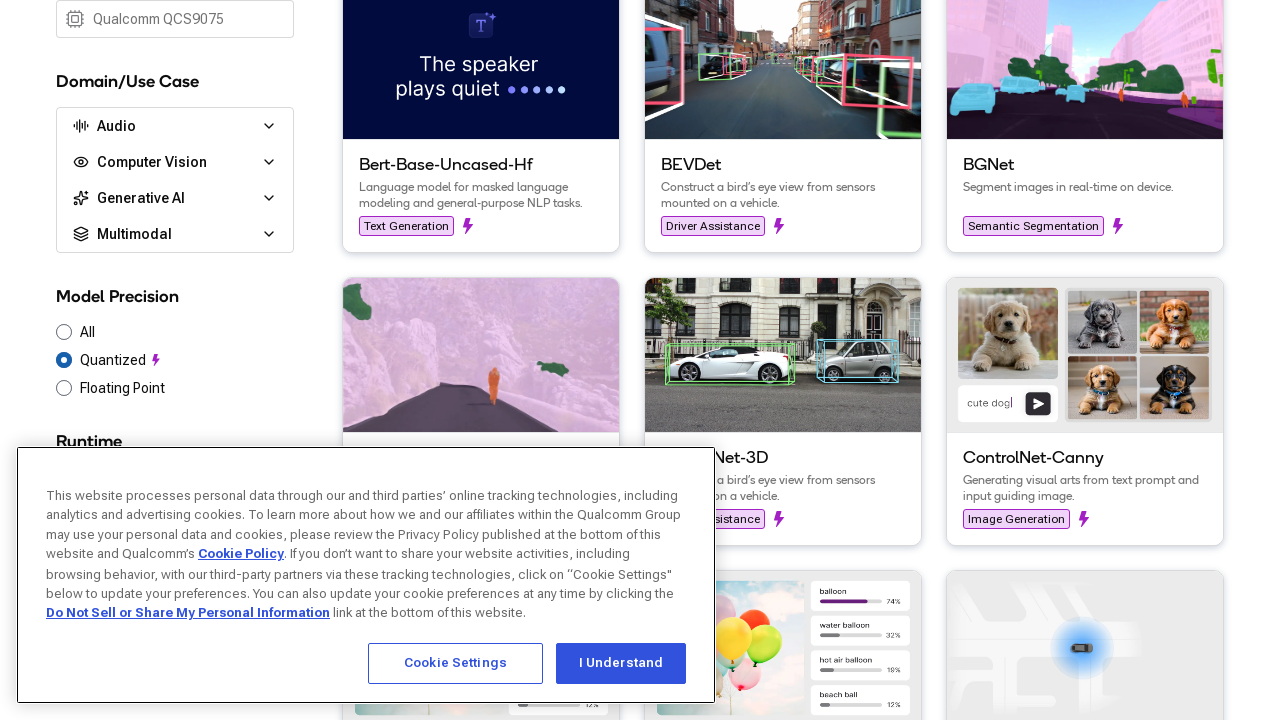